Tests radio button interaction by switching to an iframe and clicking on radio button options to verify their selection state

Starting URL: https://www.w3schools.com/tags/tryit.asp?filename=tryhtml5_input_type_radio

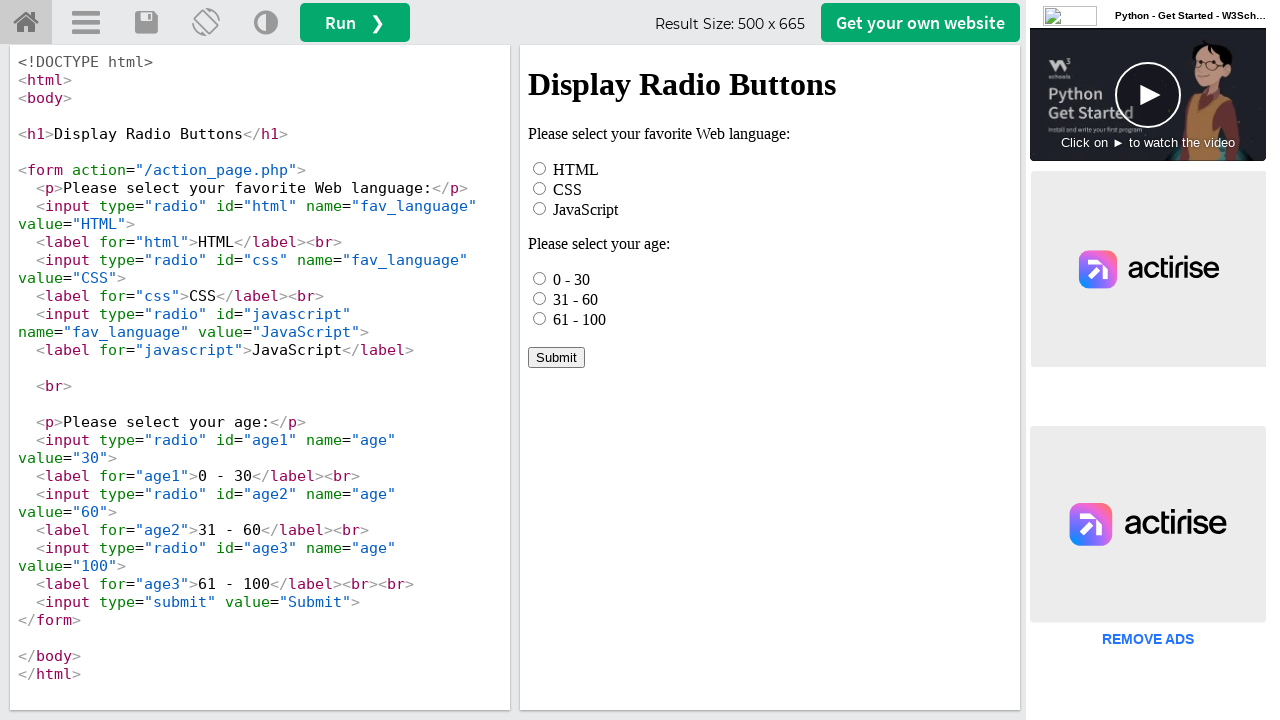

Located iframe with ID 'iframeResult' containing radio buttons
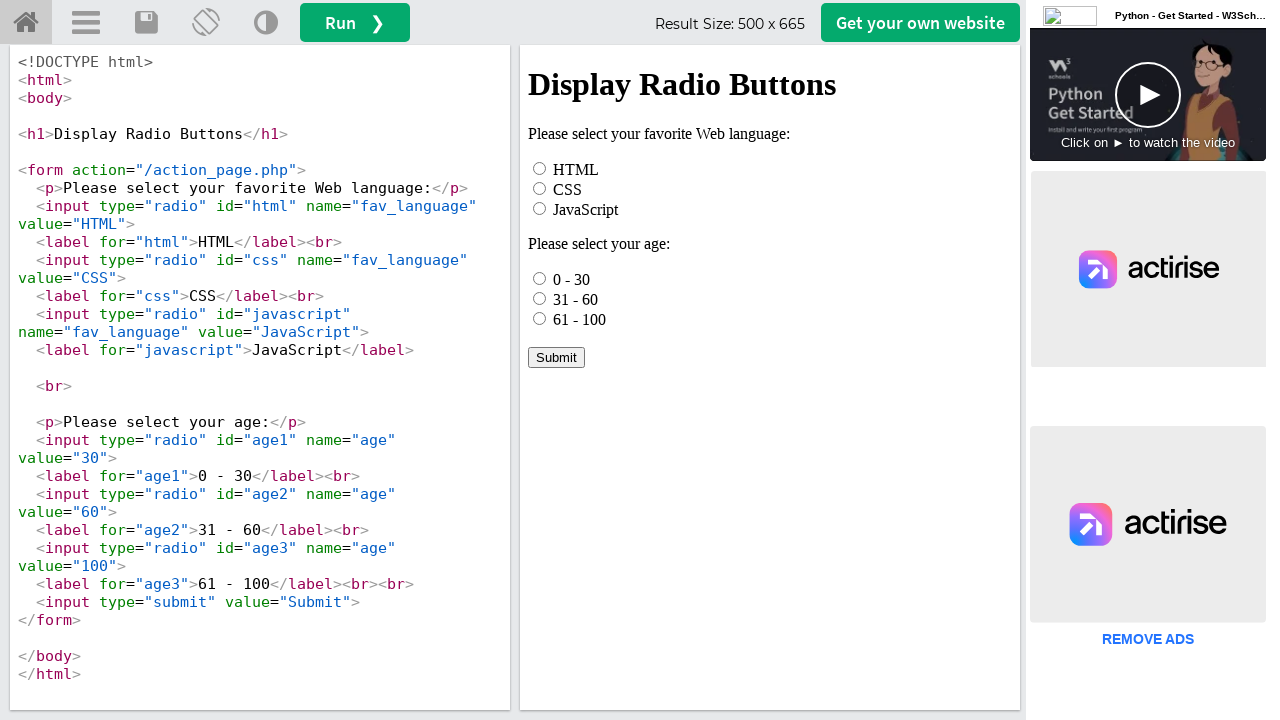

Clicked HTML radio button option at (540, 168) on #iframeResult >> internal:control=enter-frame >> #html
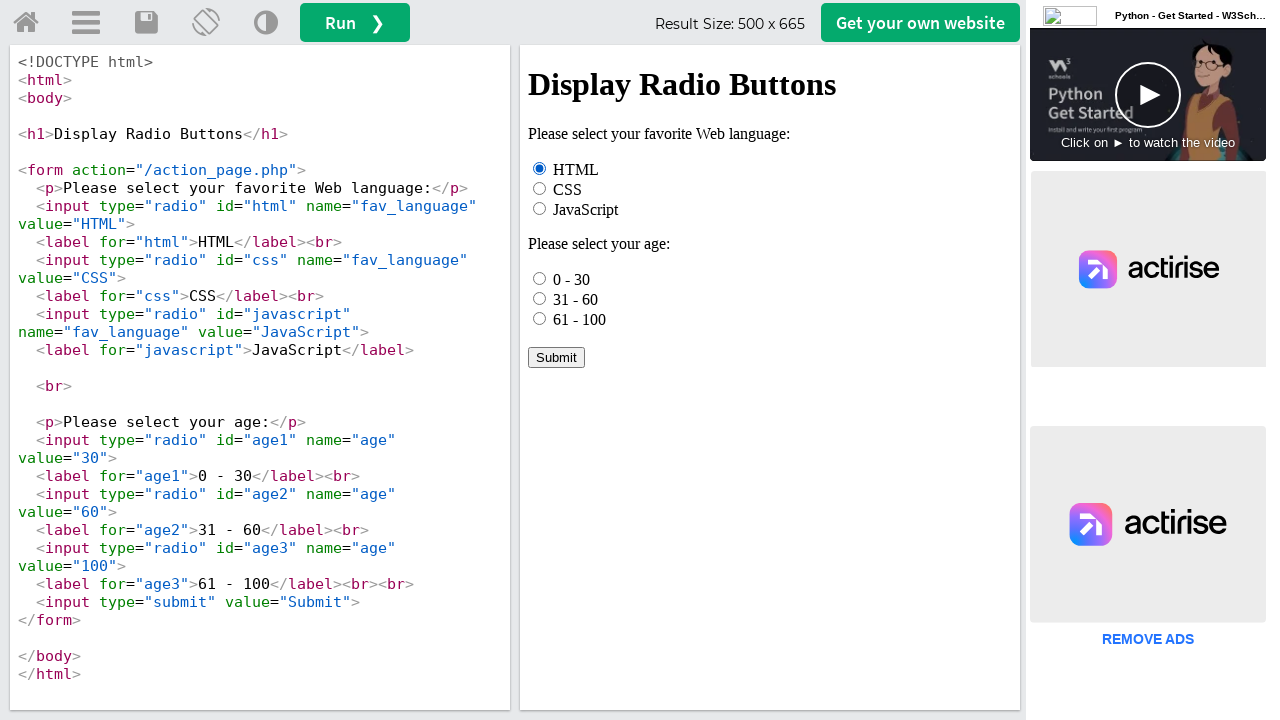

Verified HTML radio button is selected
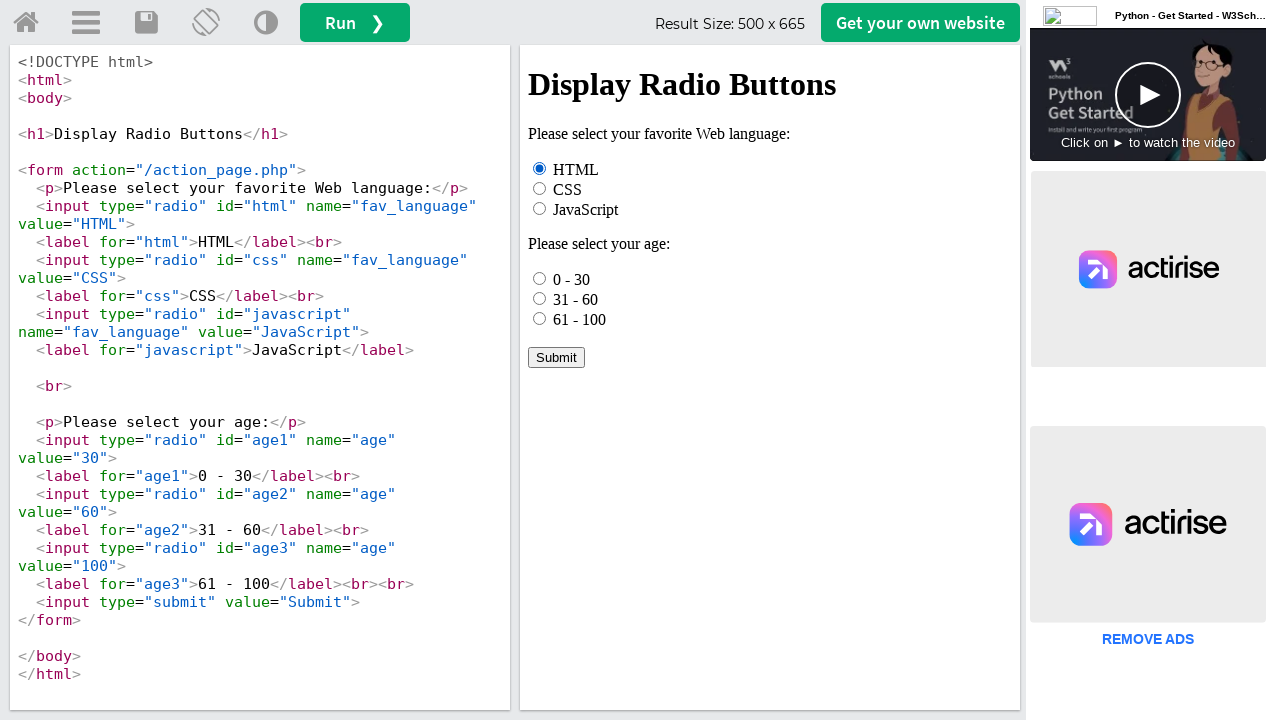

Verified CSS radio button is not selected
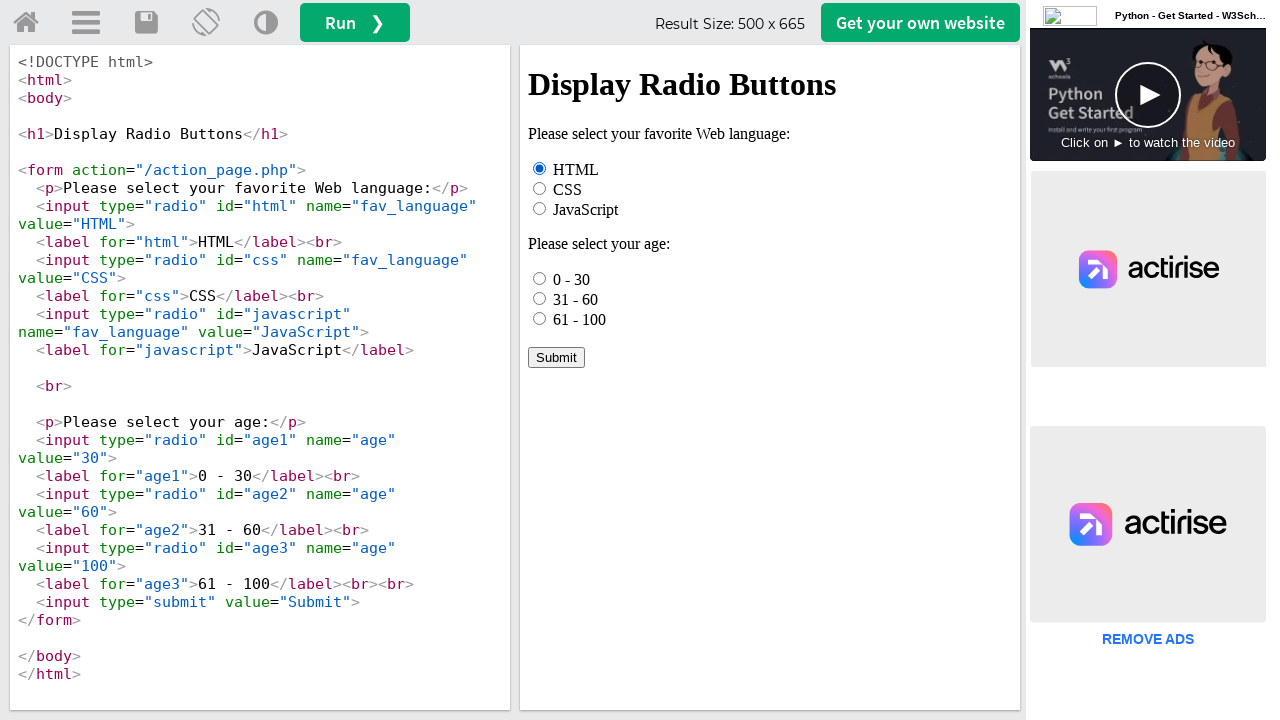

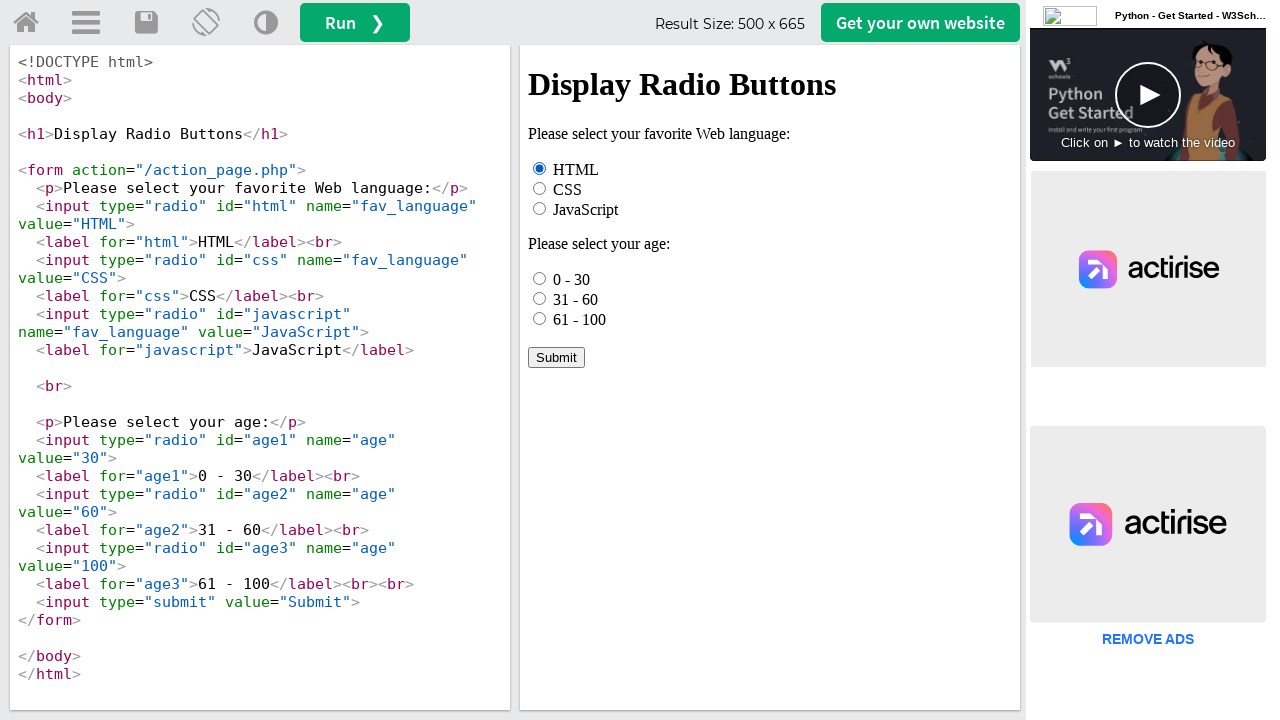